Tests handling child windows by extracting href and navigating to the linked page, then clicking on Courses

Starting URL: https://rahulshettyacademy.com/AutomationPractice/

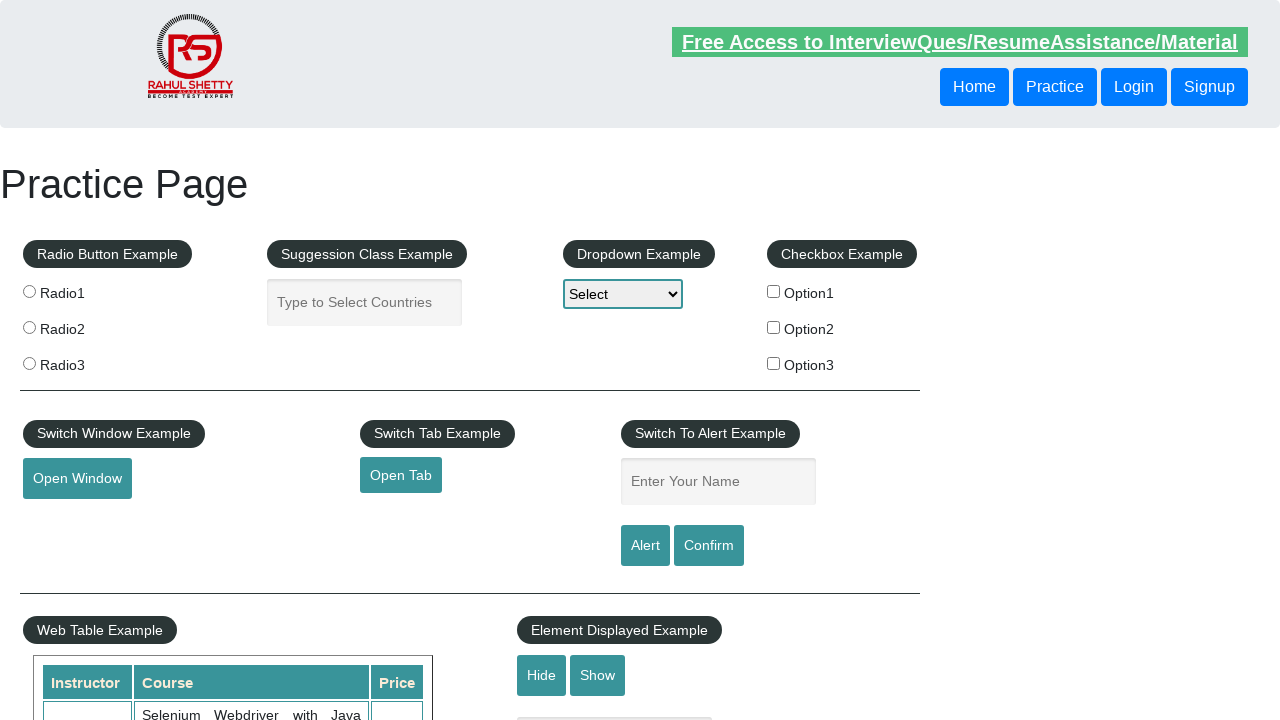

Extracted href attribute from open tab link
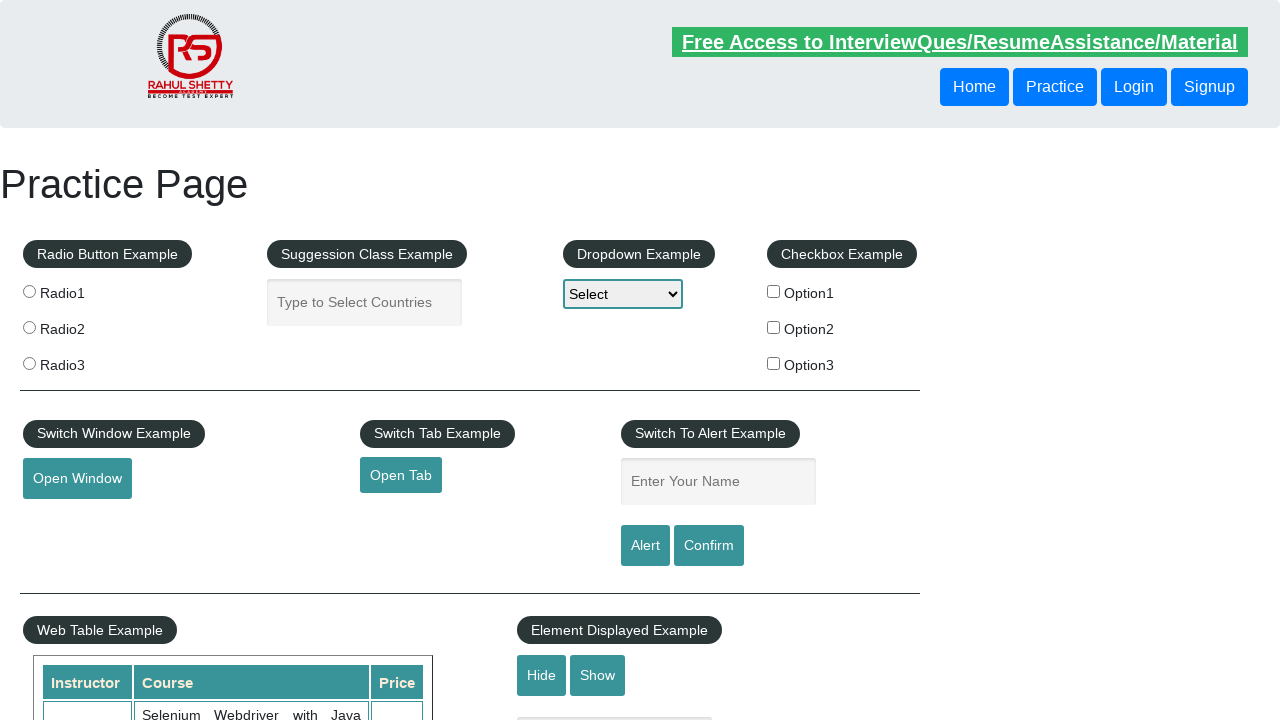

Navigated to extracted URL
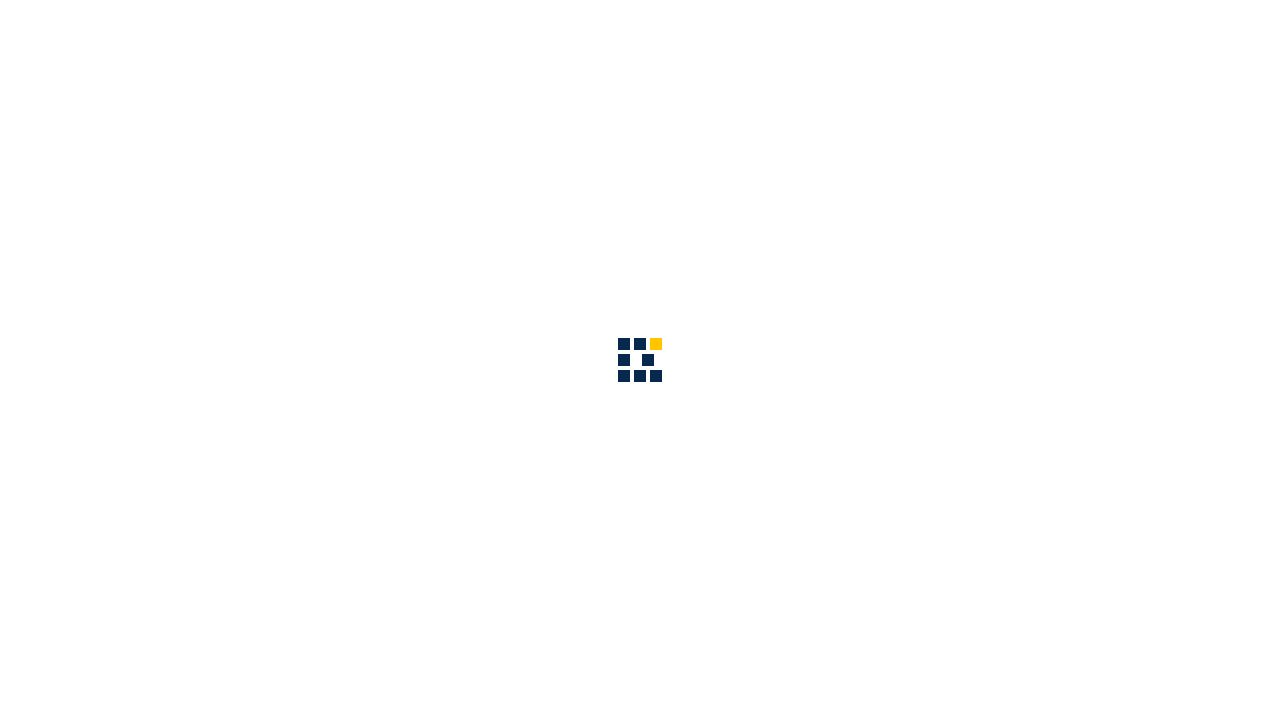

Clicked on Courses link at (1092, 124) on text=Courses
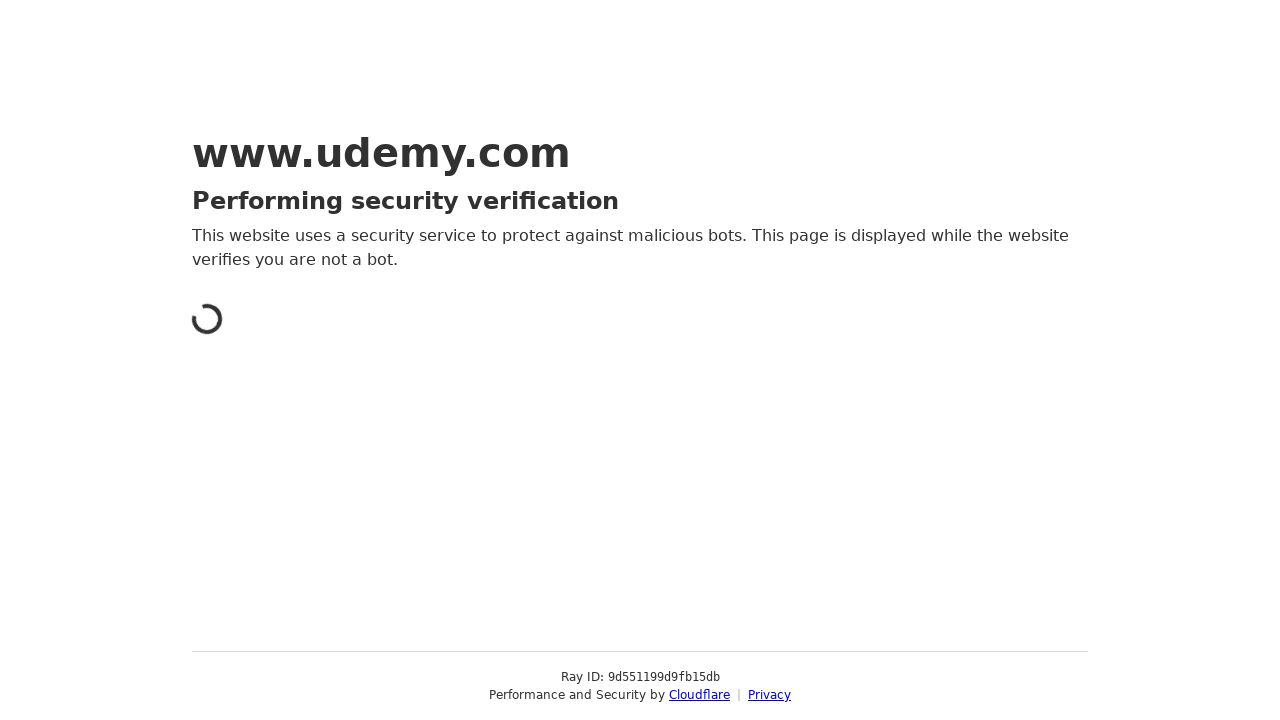

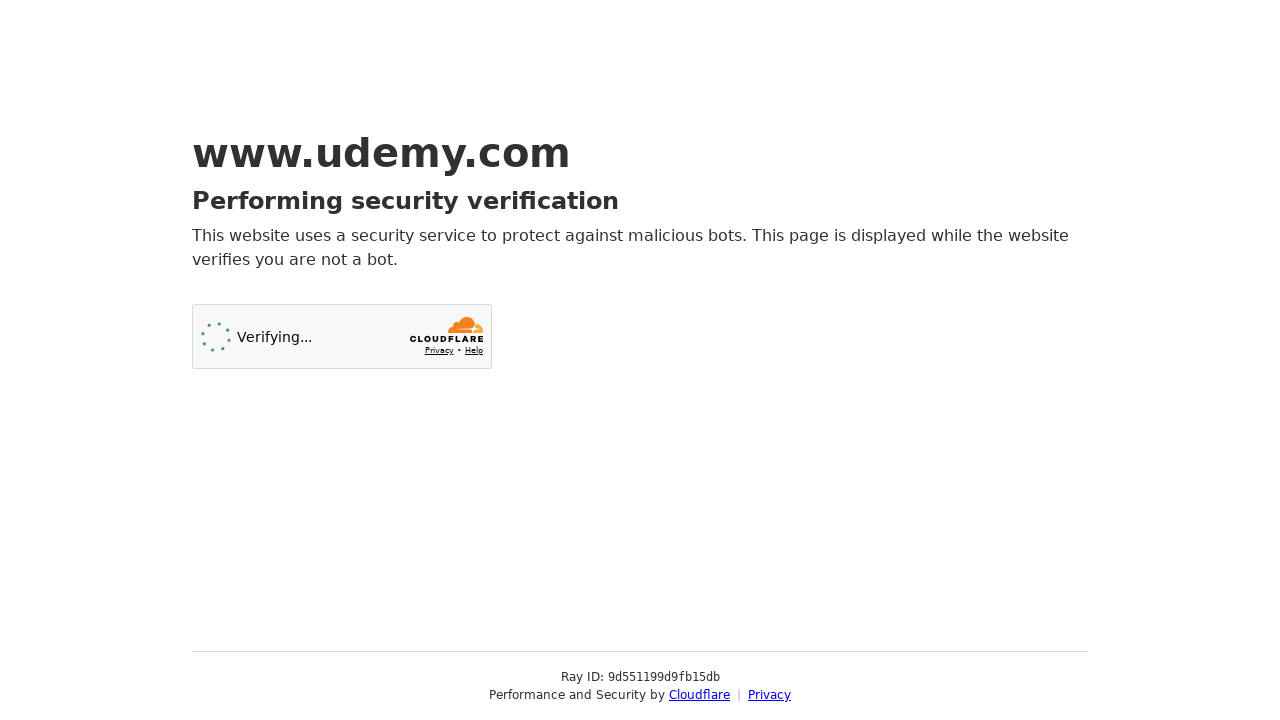